Navigates to NVIDIA's job listings page, waits for job titles to load, and tests pagination by clicking the next button if available.

Starting URL: https://nvidia.wd5.myworkdayjobs.com/en-US/NVIDIAExternalCareerSite

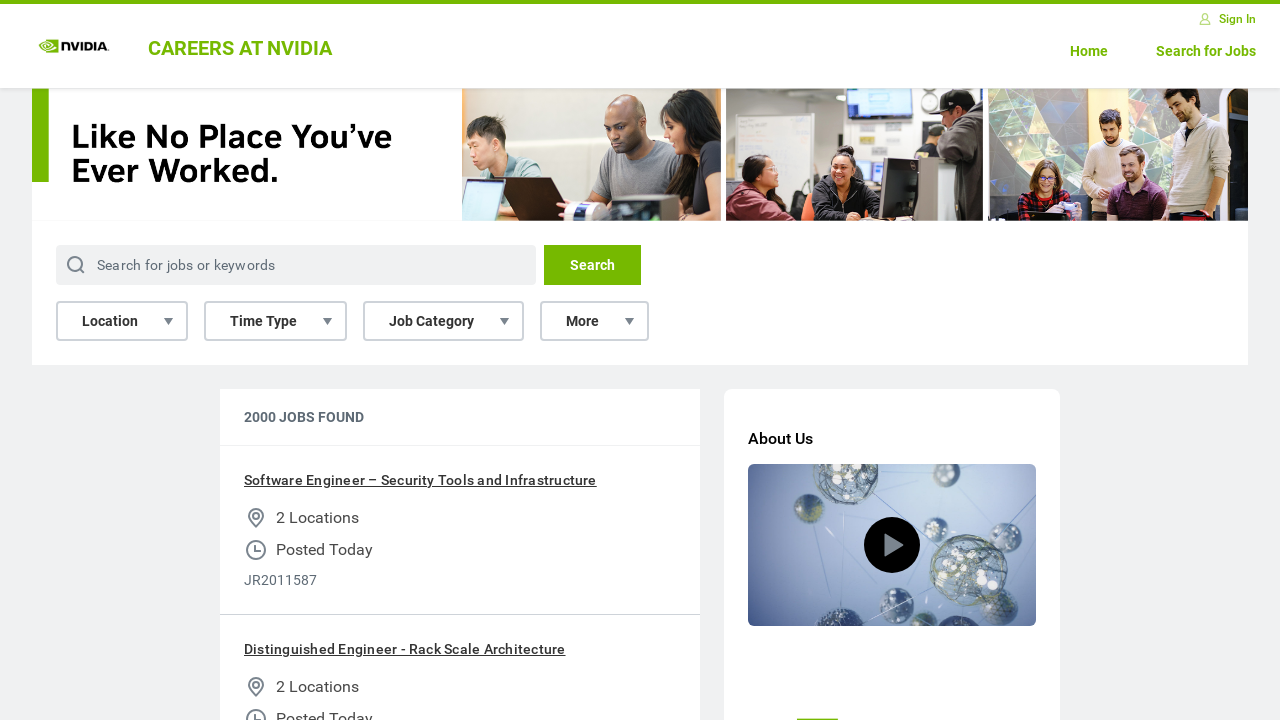

Waited for job title links to become visible on NVIDIA careers page
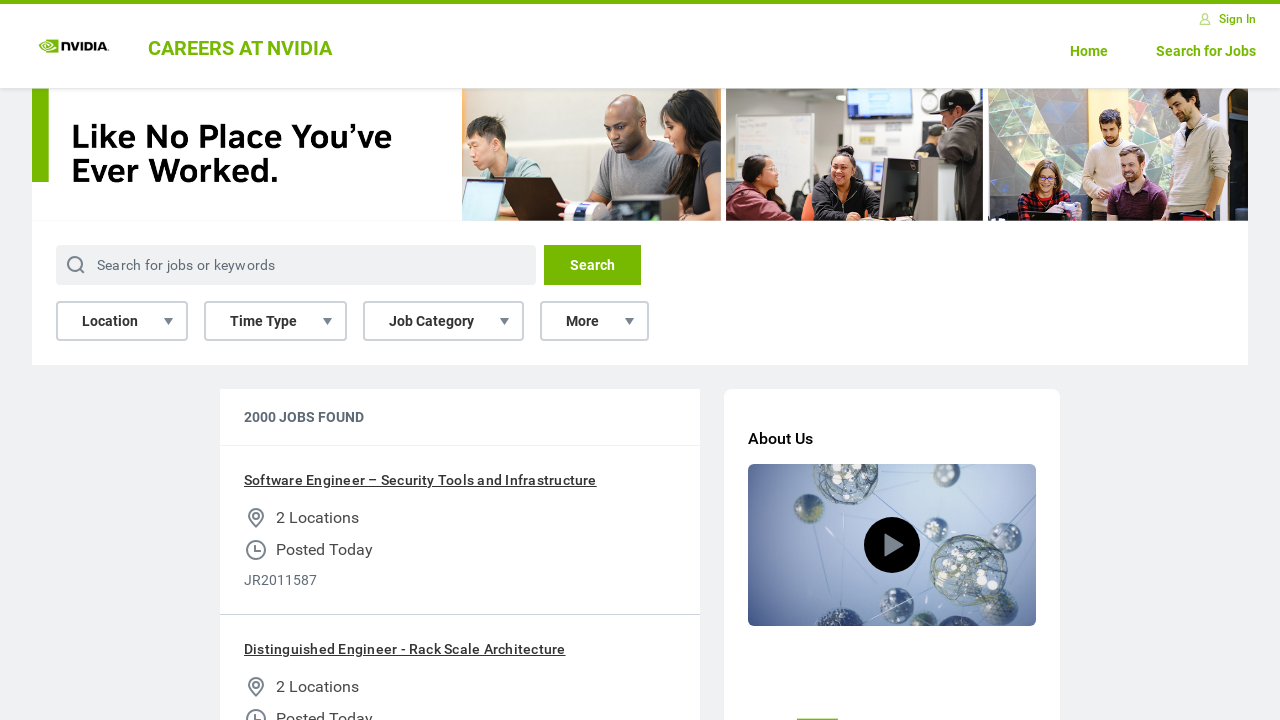

Located the next pagination button
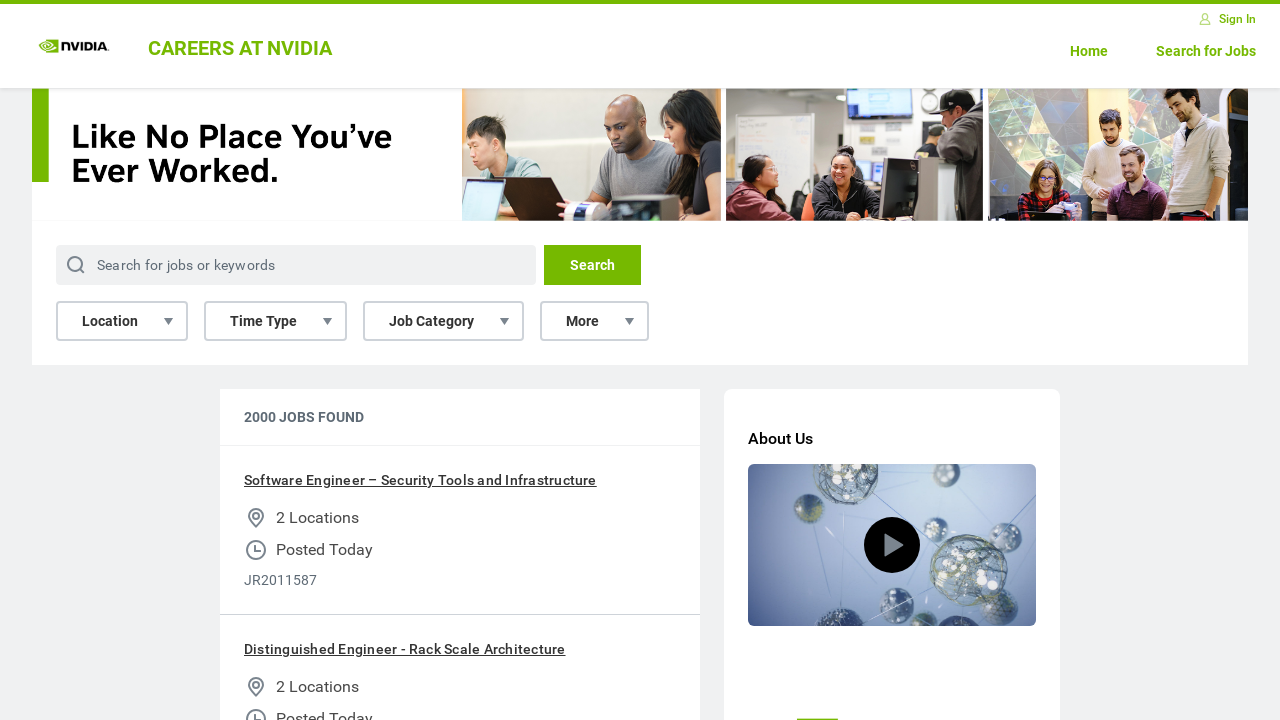

Clicked next button to navigate to next page of job listings at (568, 397) on button[aria-label="next"]
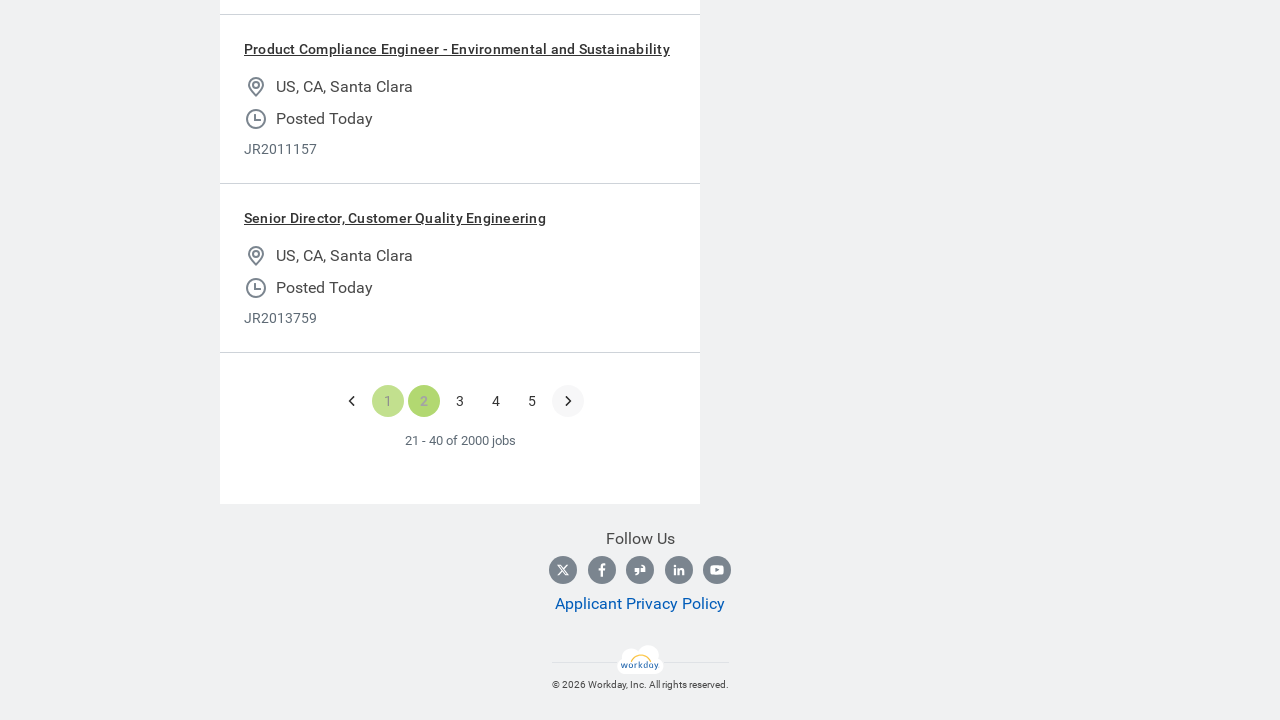

Waited for next page to fully load (network idle)
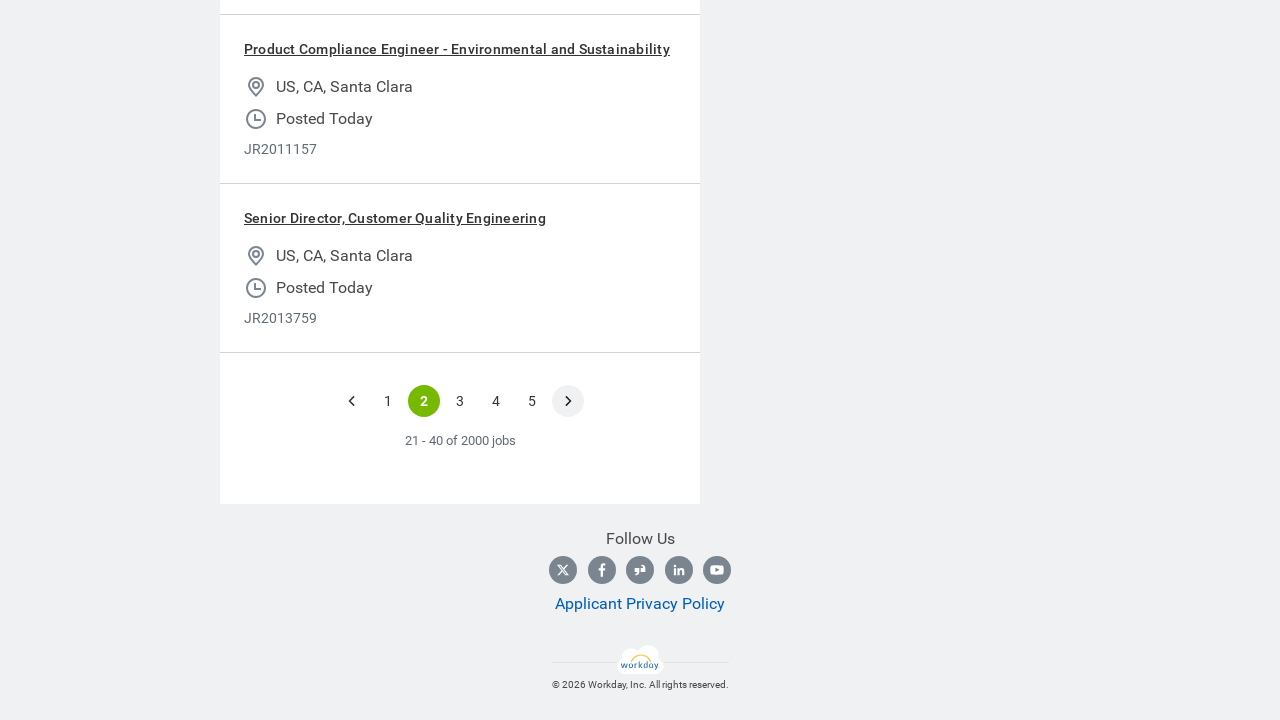

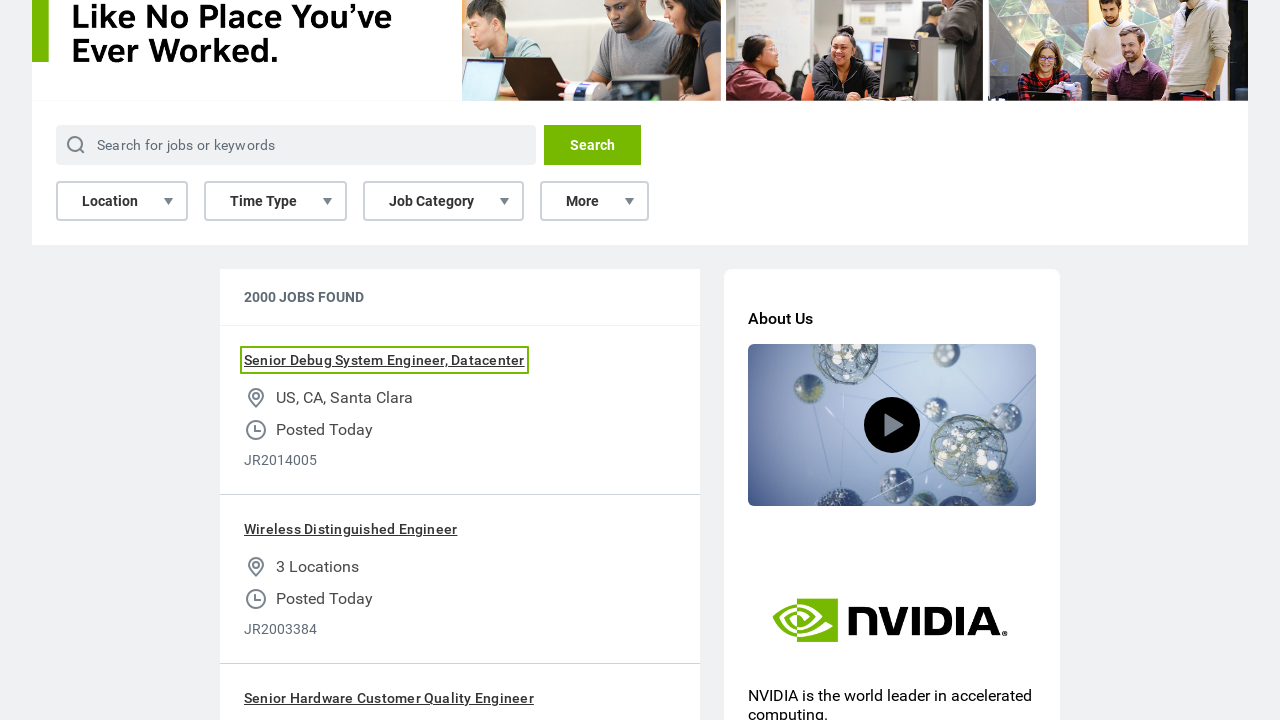